Navigates to a demo automation practice form page and takes a screenshot of it

Starting URL: https://demoqa.com/automation-practice-form

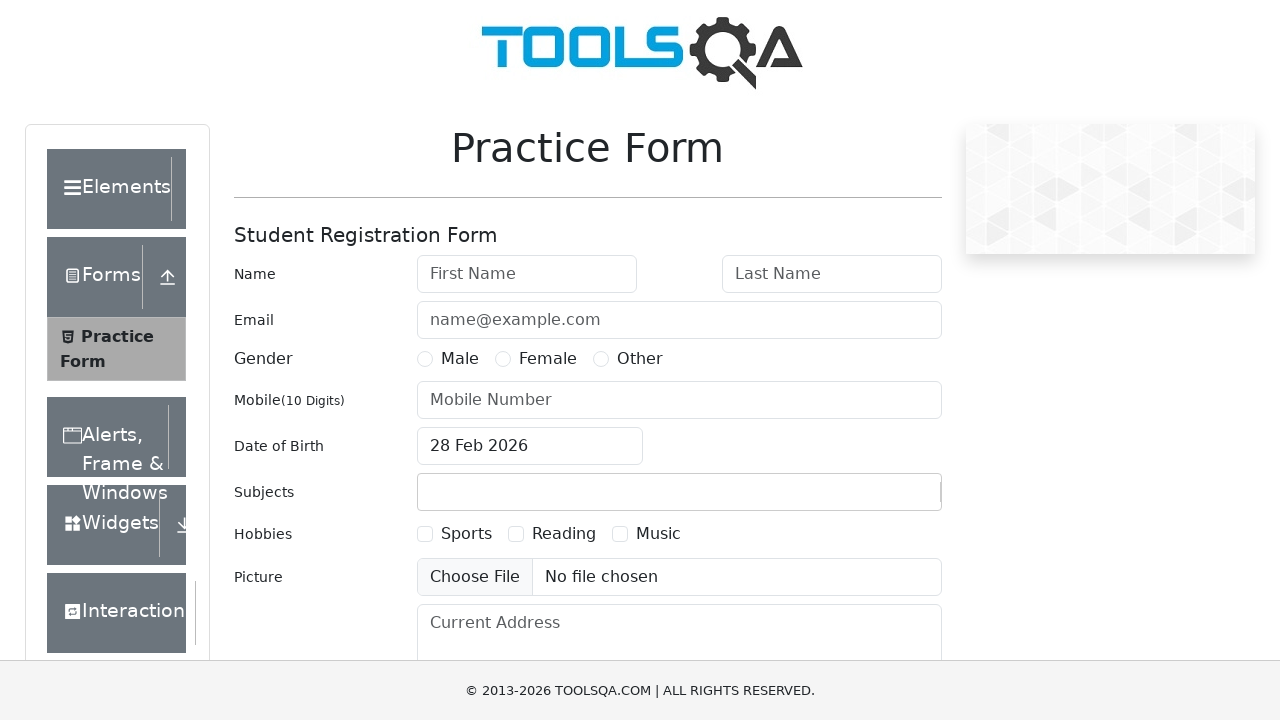

Waited for page to reach networkidle state
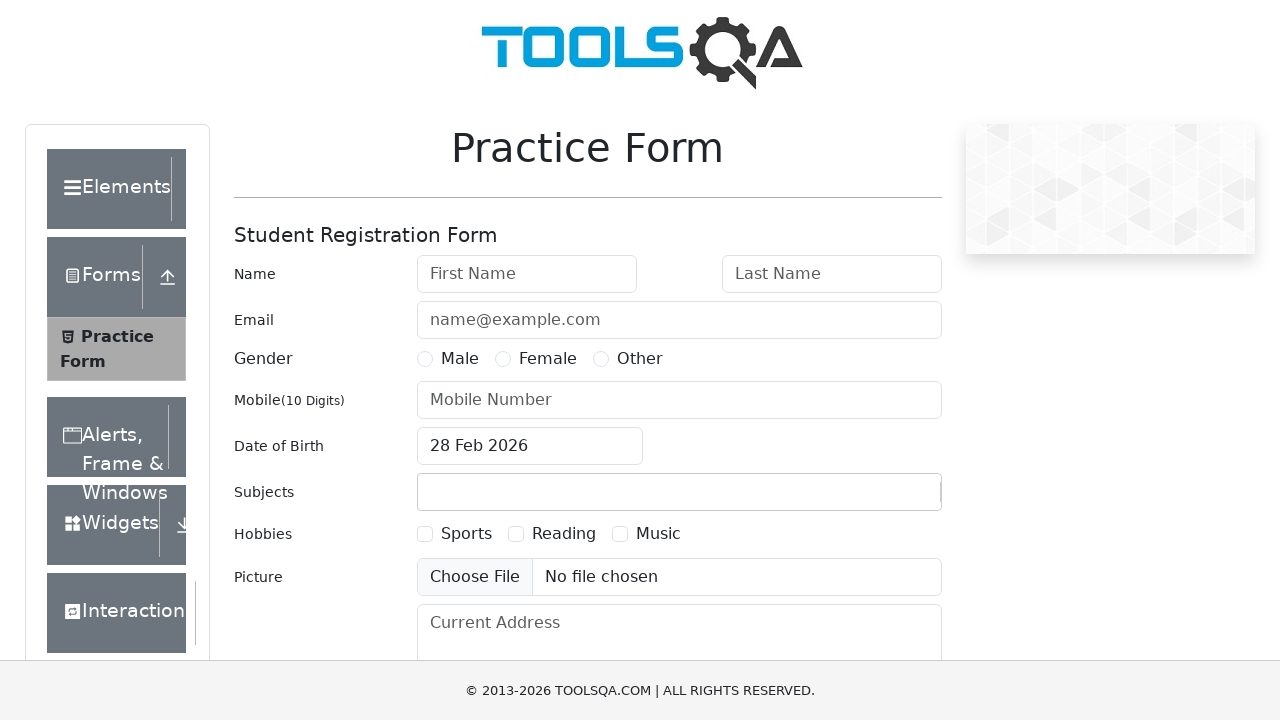

Captured screenshot of automation practice form page
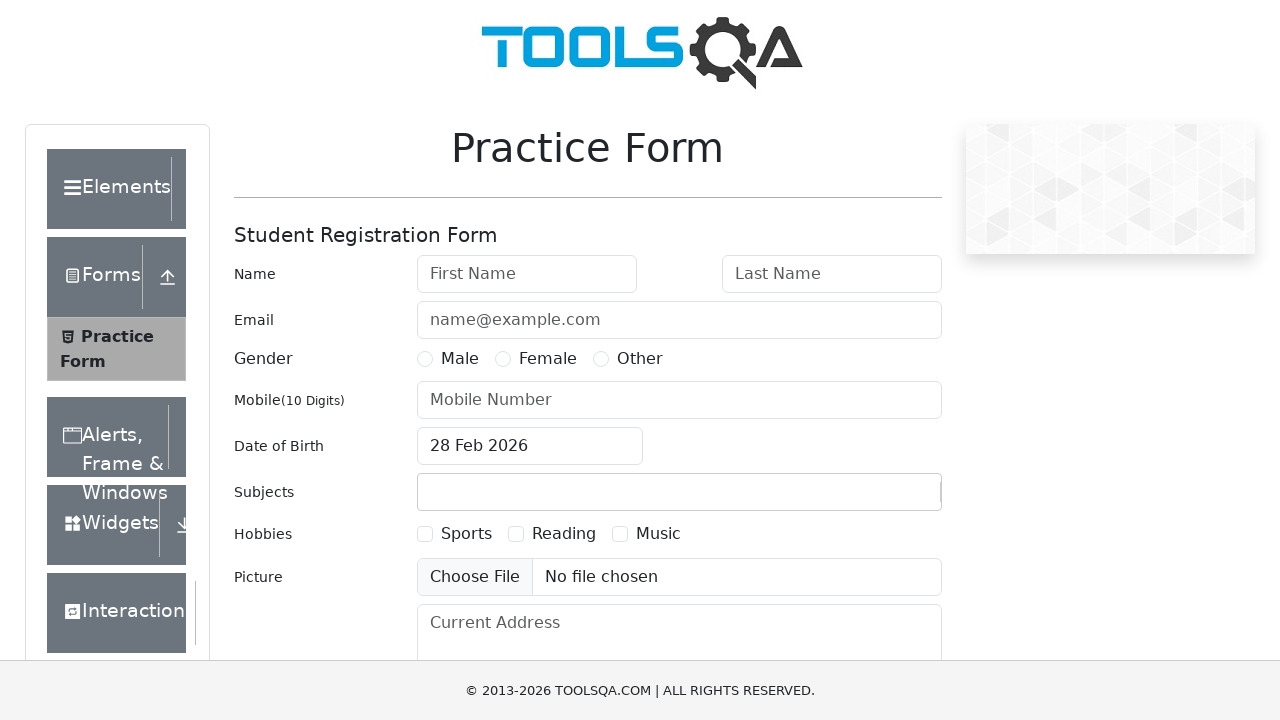

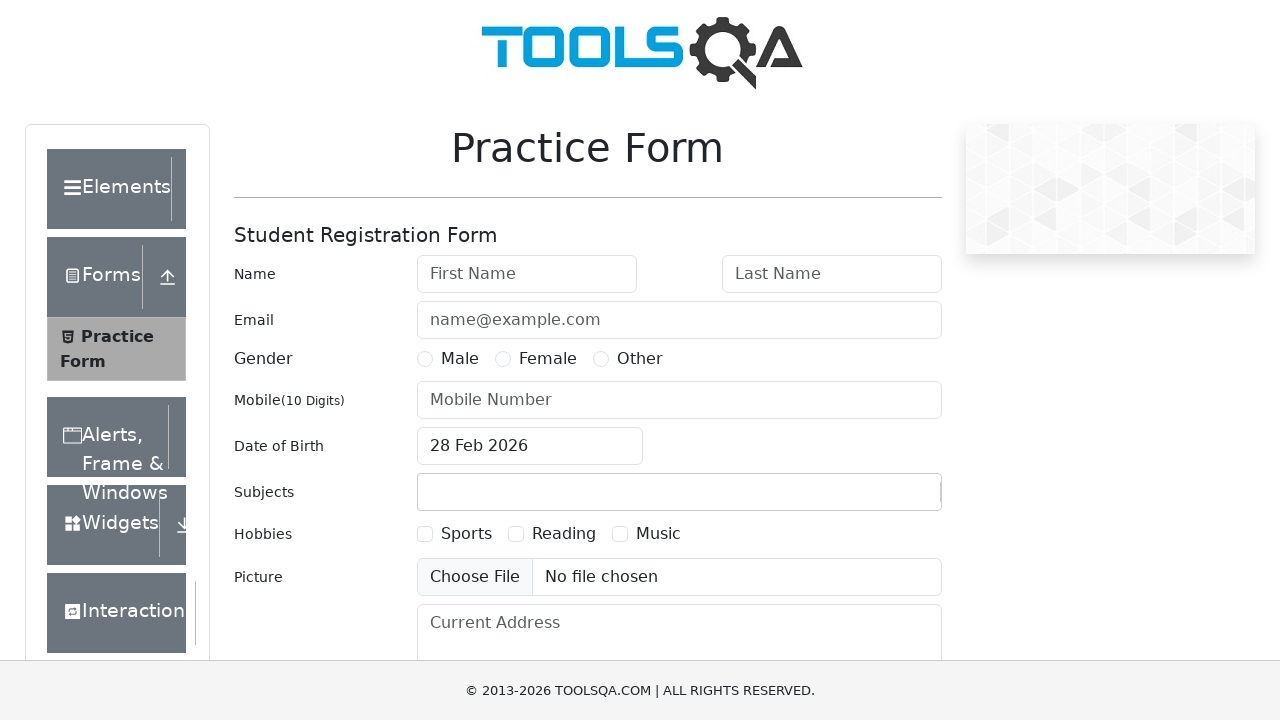